Navigates to an AI tracker web application and verifies that the page loads with a table containing data

Starting URL: https://ai-tracker-466821.web.app

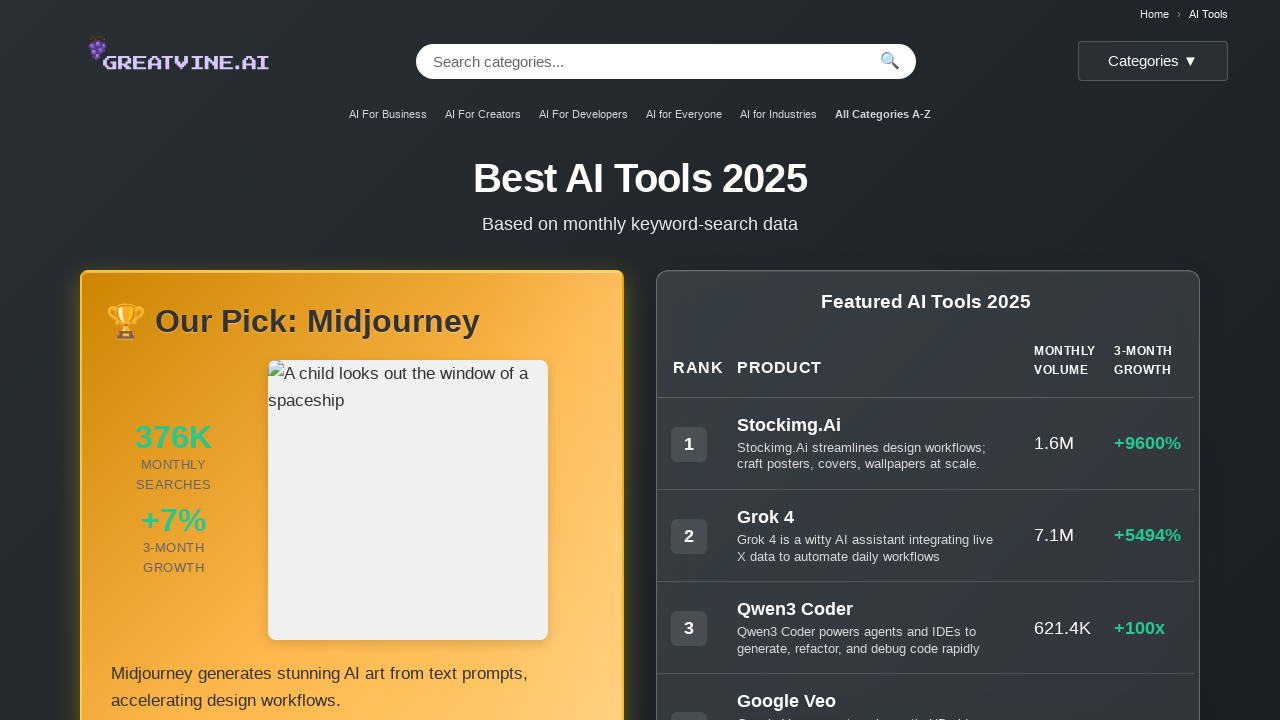

Waited 3 seconds for page and JavaScript to fully load
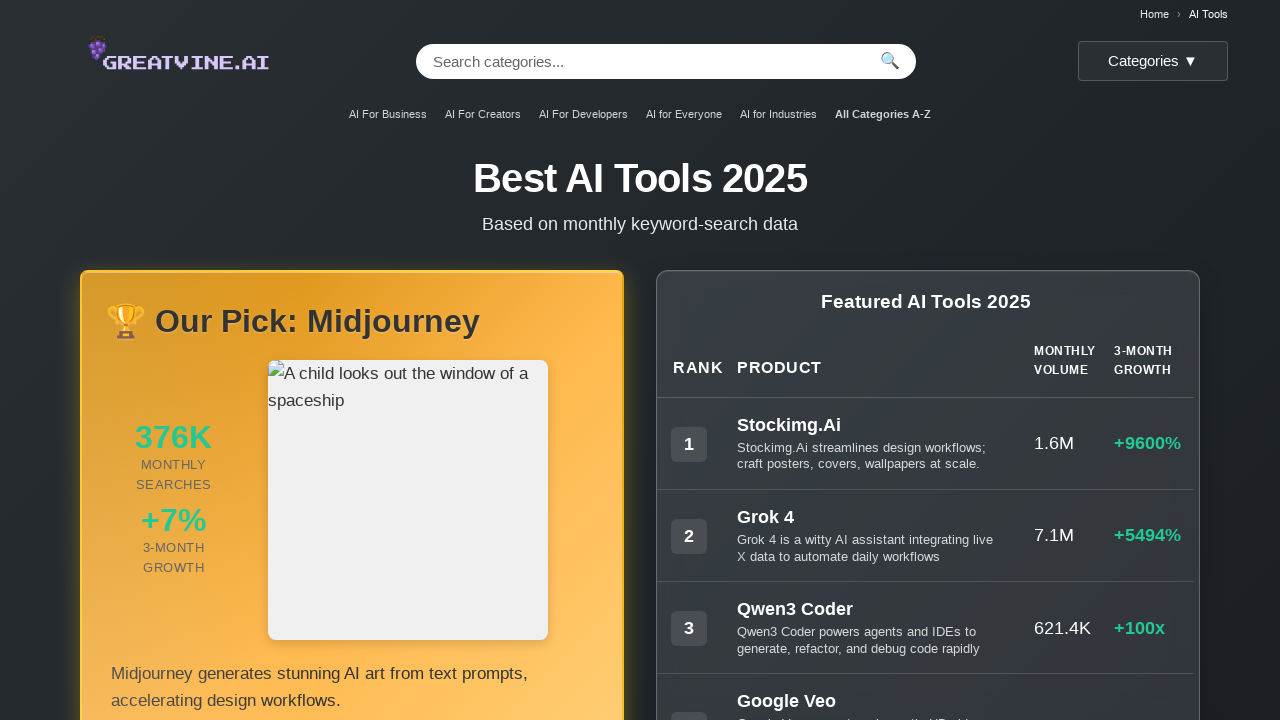

Verified table body element is present and loaded with data
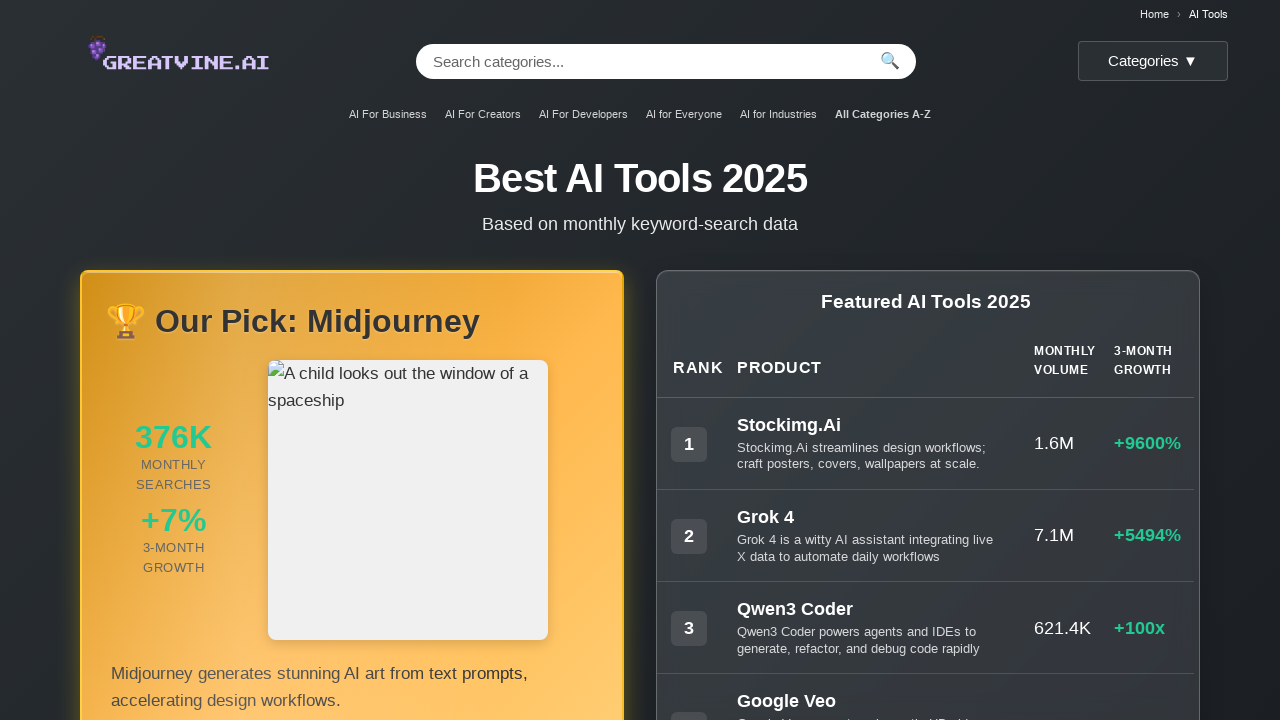

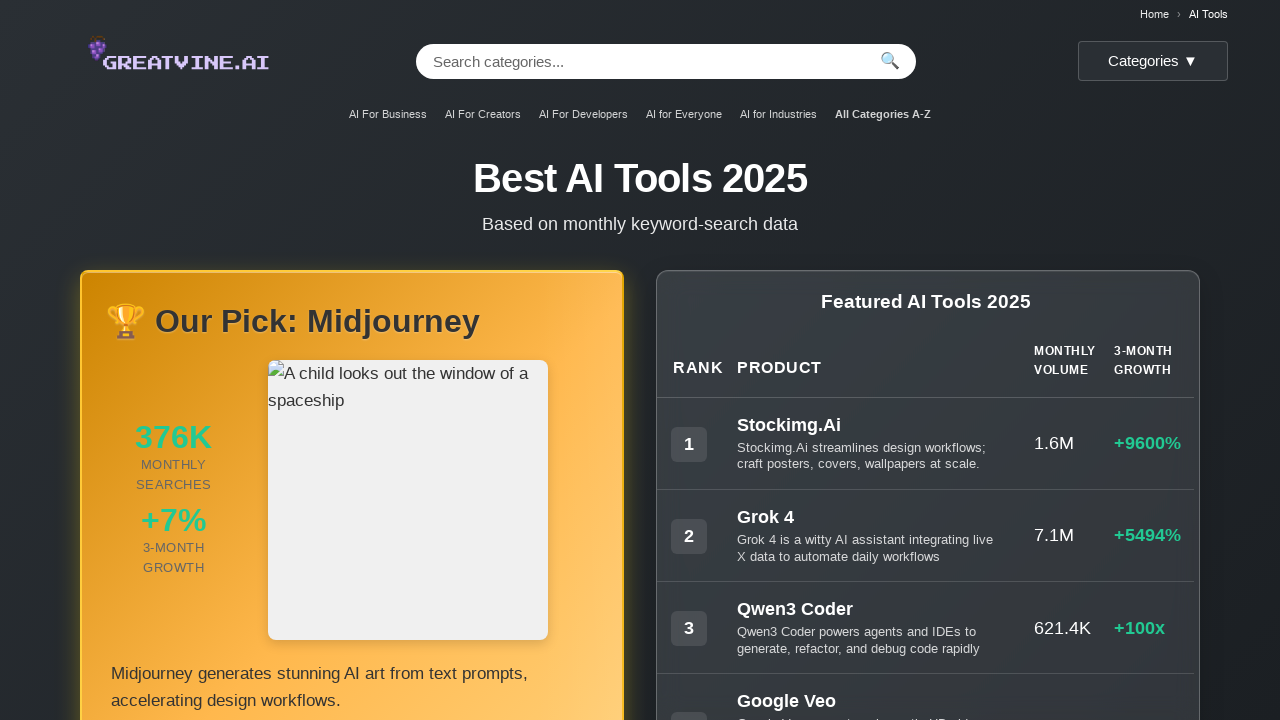